Tests email validation by entering invalid email and checking for error indication

Starting URL: https://demoqa.com/text-box

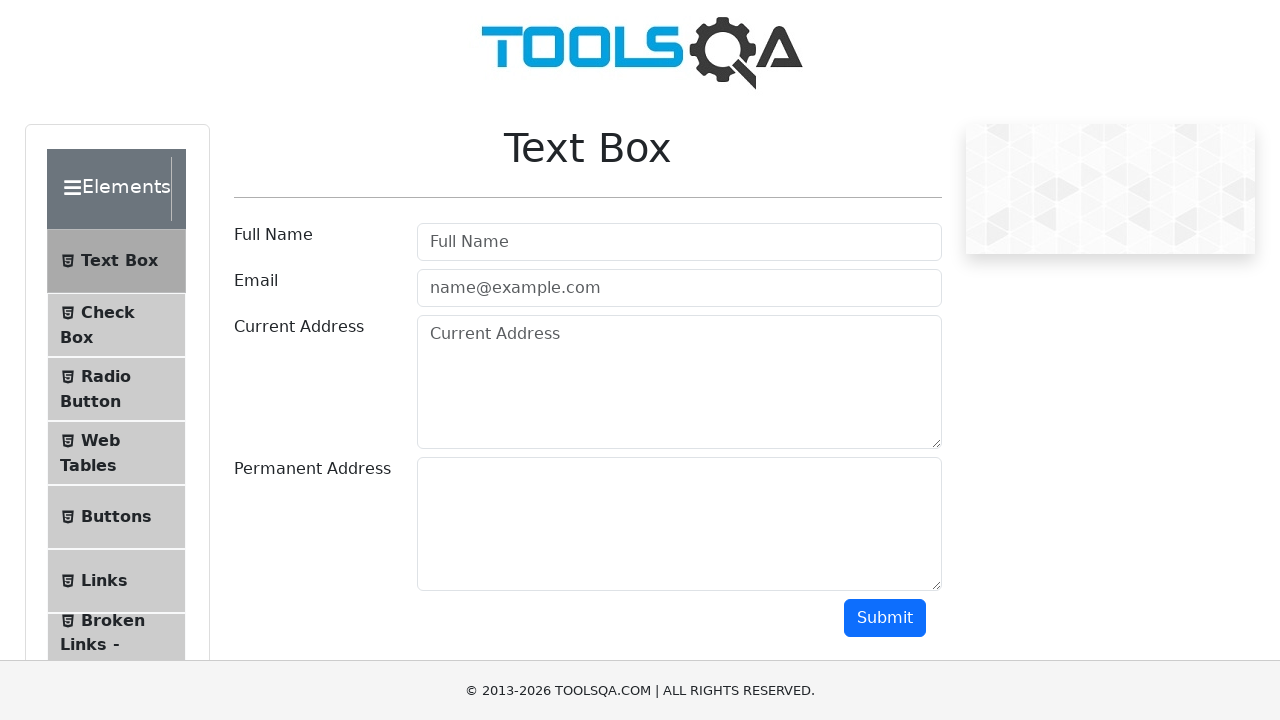

Filled email field with invalid email 'negativetest' on //*[@id='userEmail']
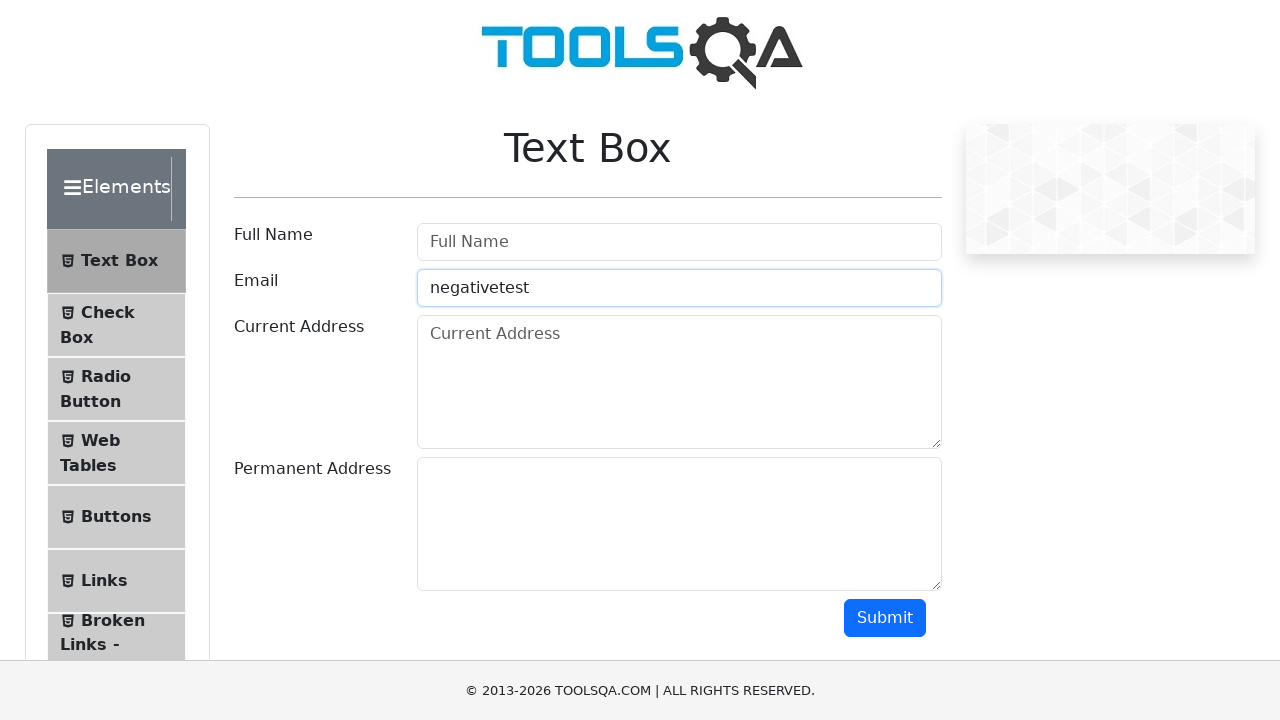

Scrolled down 500px to view submit button
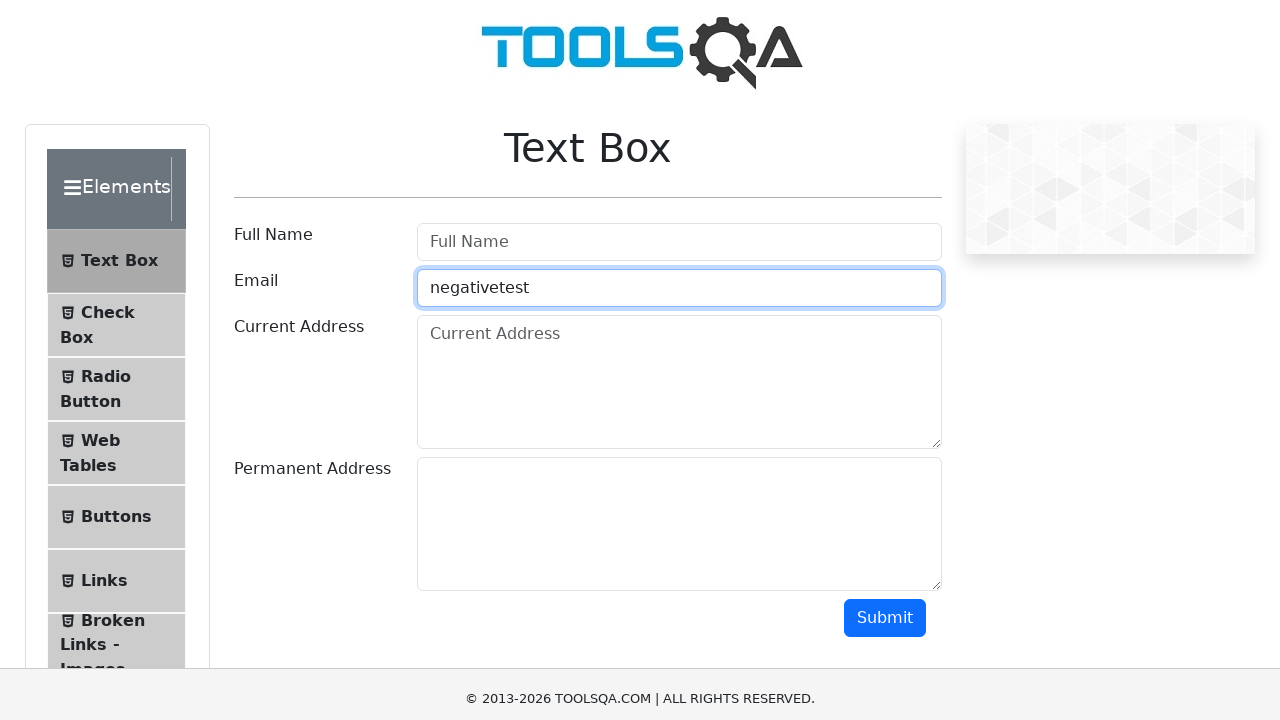

Clicked submit button at (885, 118) on xpath=//*[@id='submit']
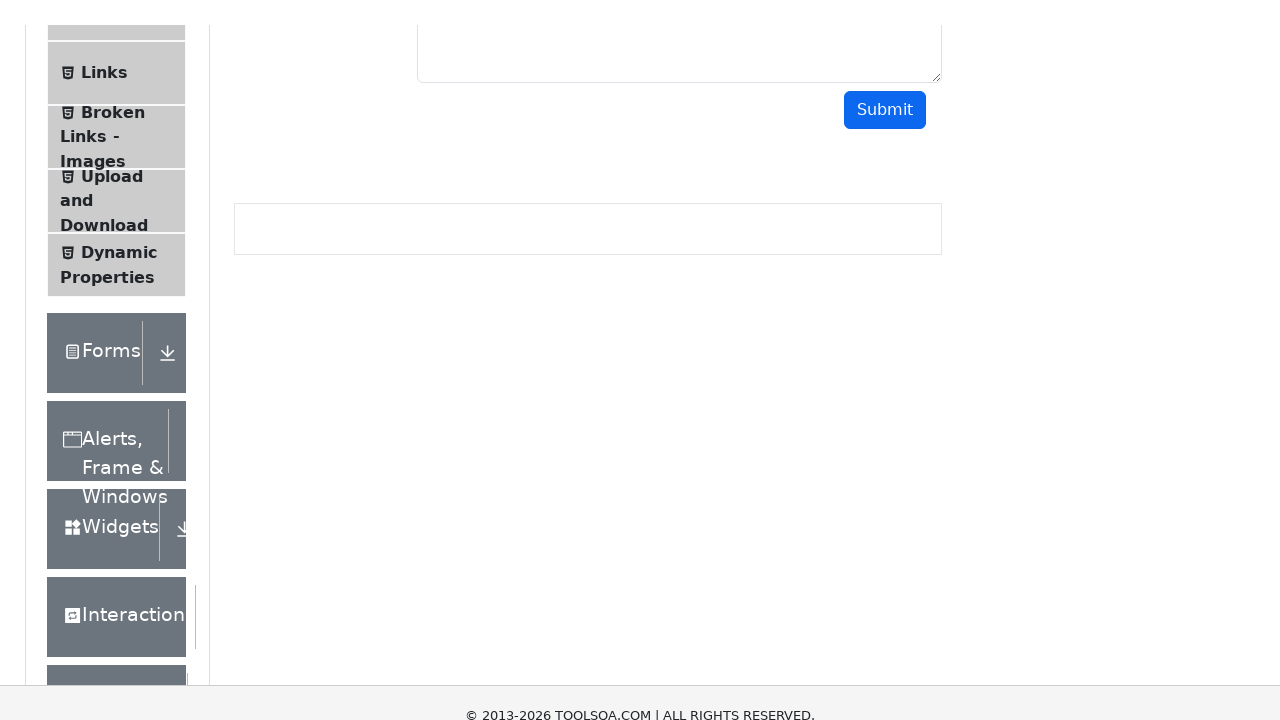

Waited 1000ms for validation error to appear
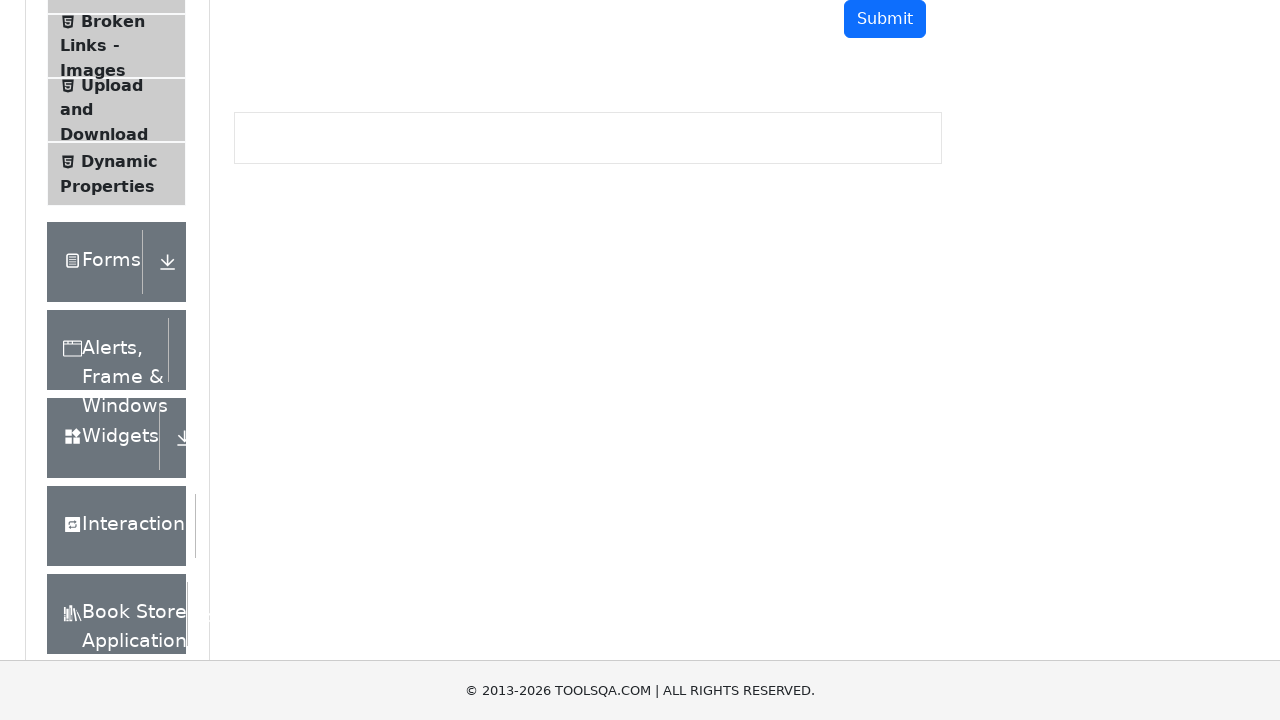

Retrieved computed border color from email field
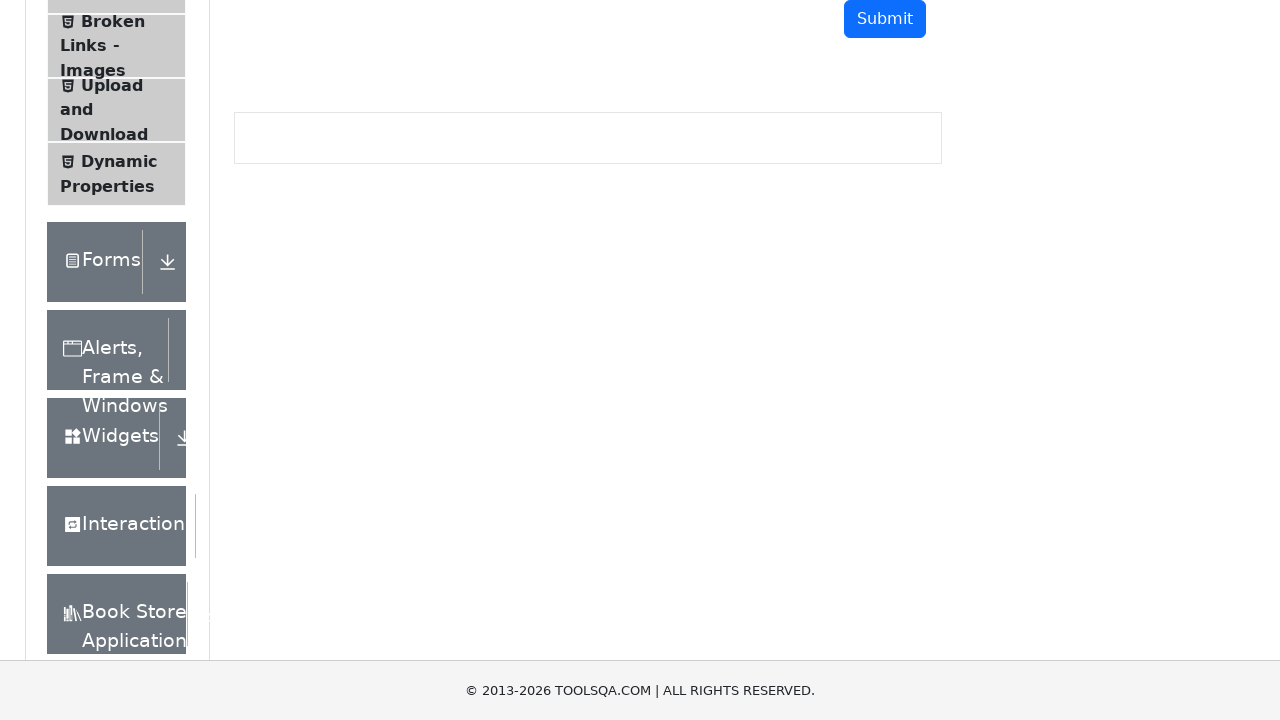

Asserted that border color indicates error (red color detected)
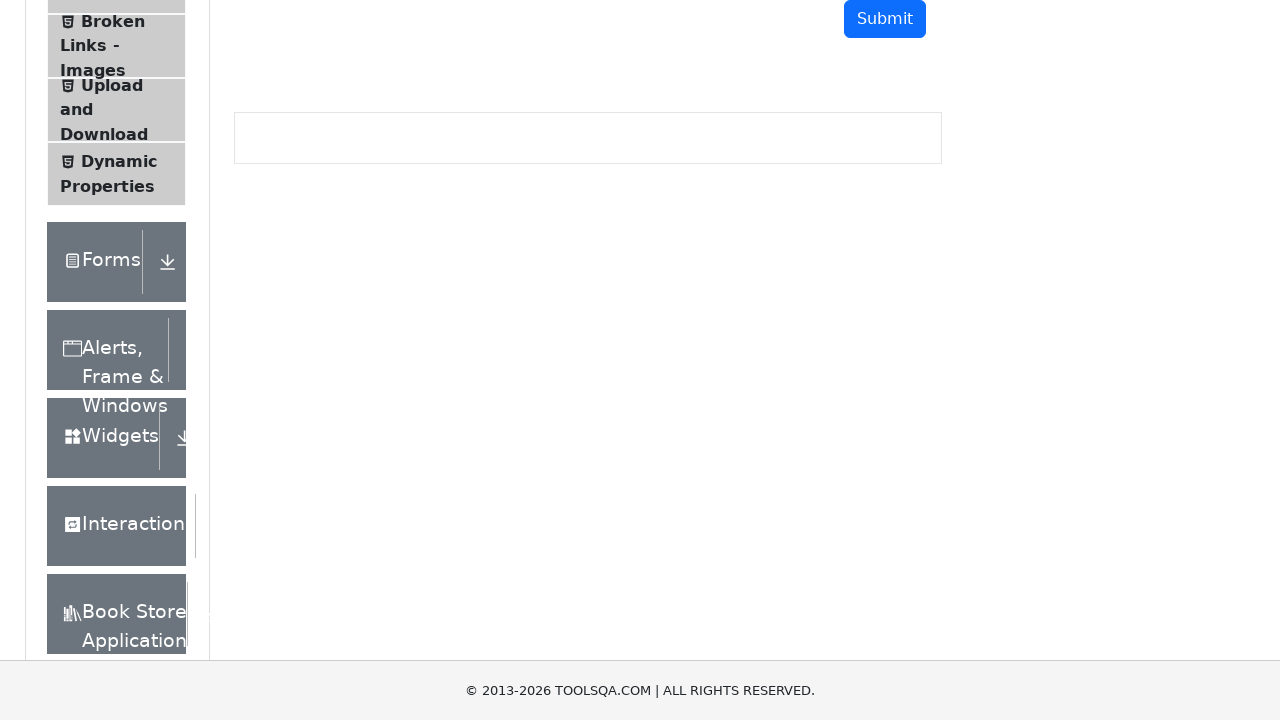

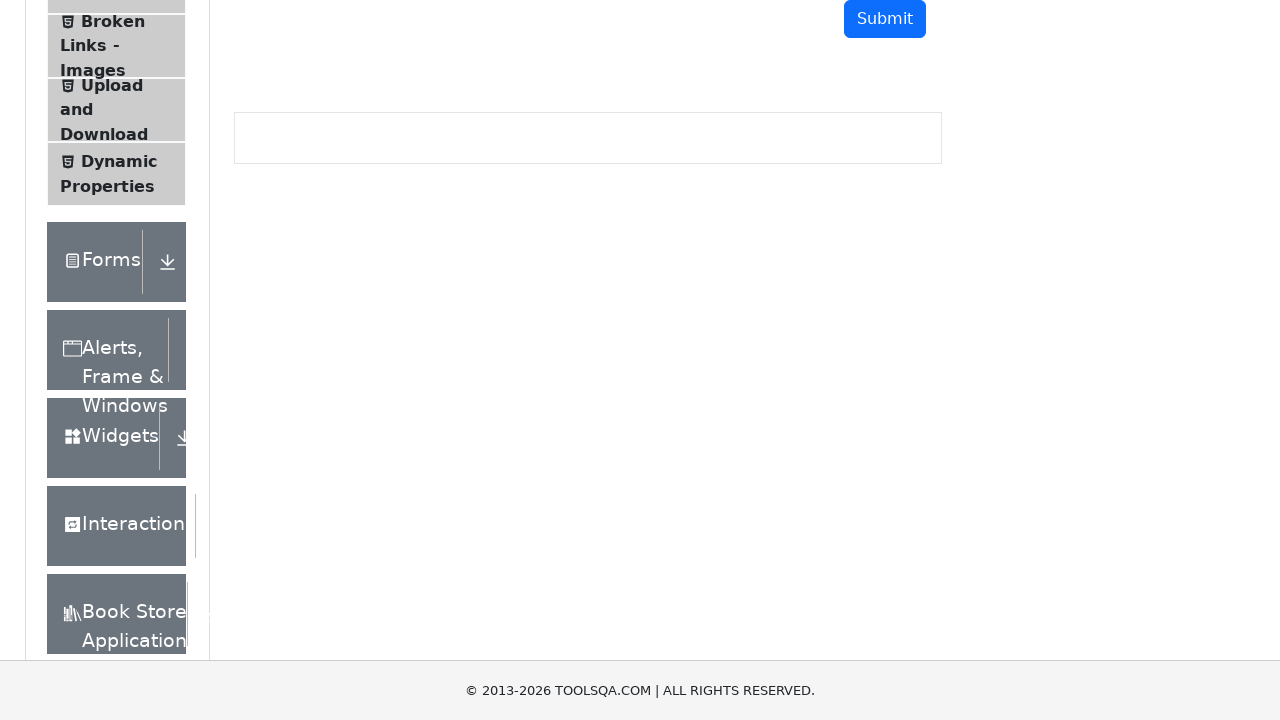